Tests toHaveValues assertion by setting multiple values in a select and verifying them

Starting URL: https://demoapp-sable-gamma.vercel.app/

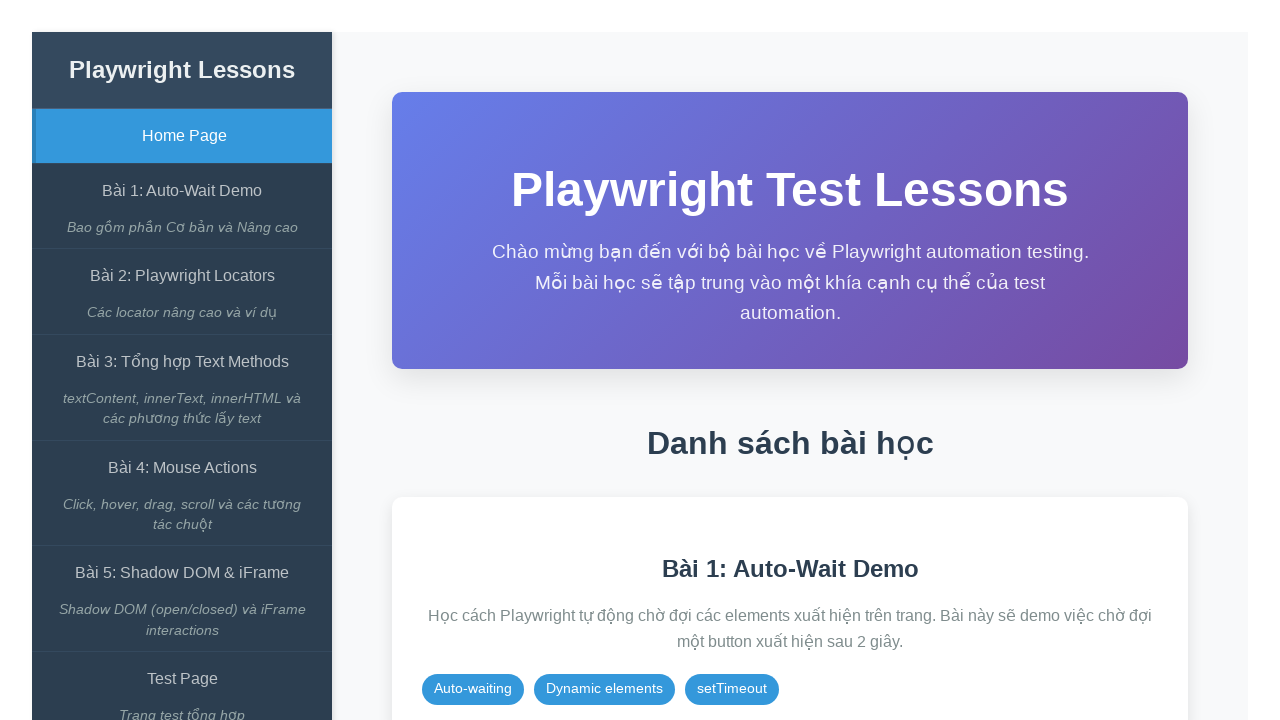

Clicked on the Auto-Wait Demo link at (182, 191) on internal:role=link[name="Bài 1: Auto-Wait Demo"i]
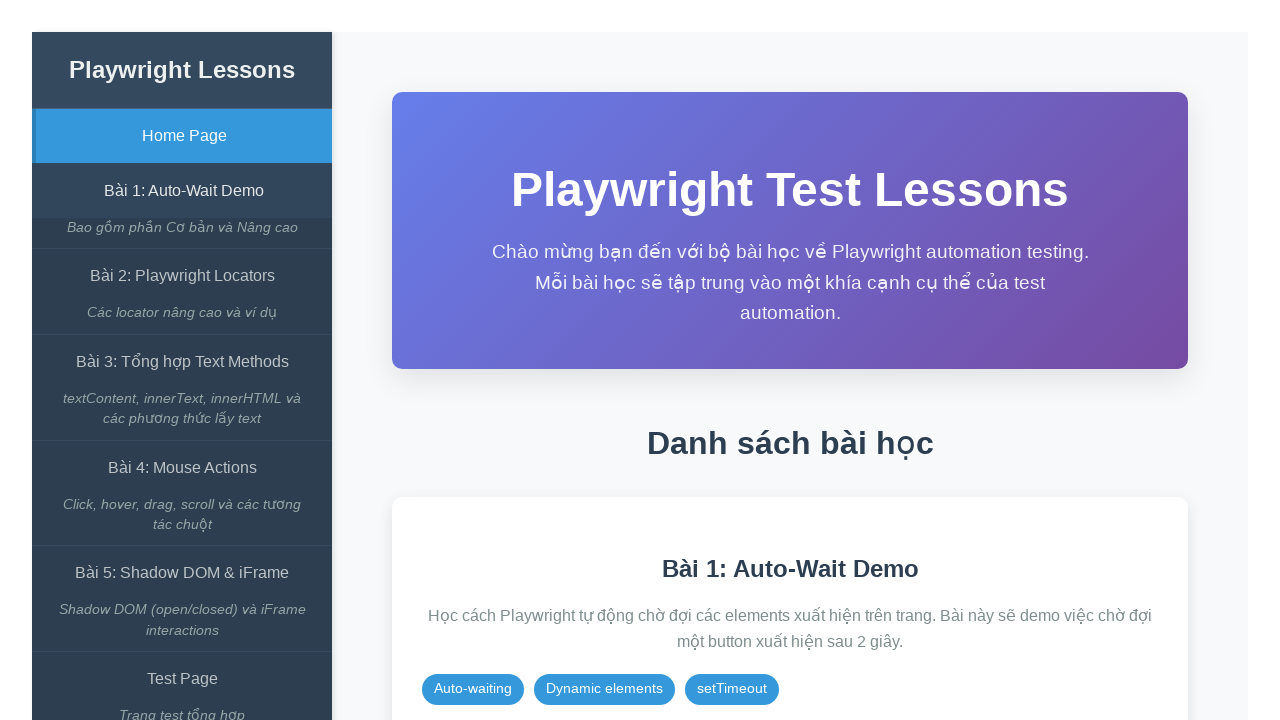

Clicked expect() có await button at (857, 312) on internal:role=button[name="expect() có await"i]
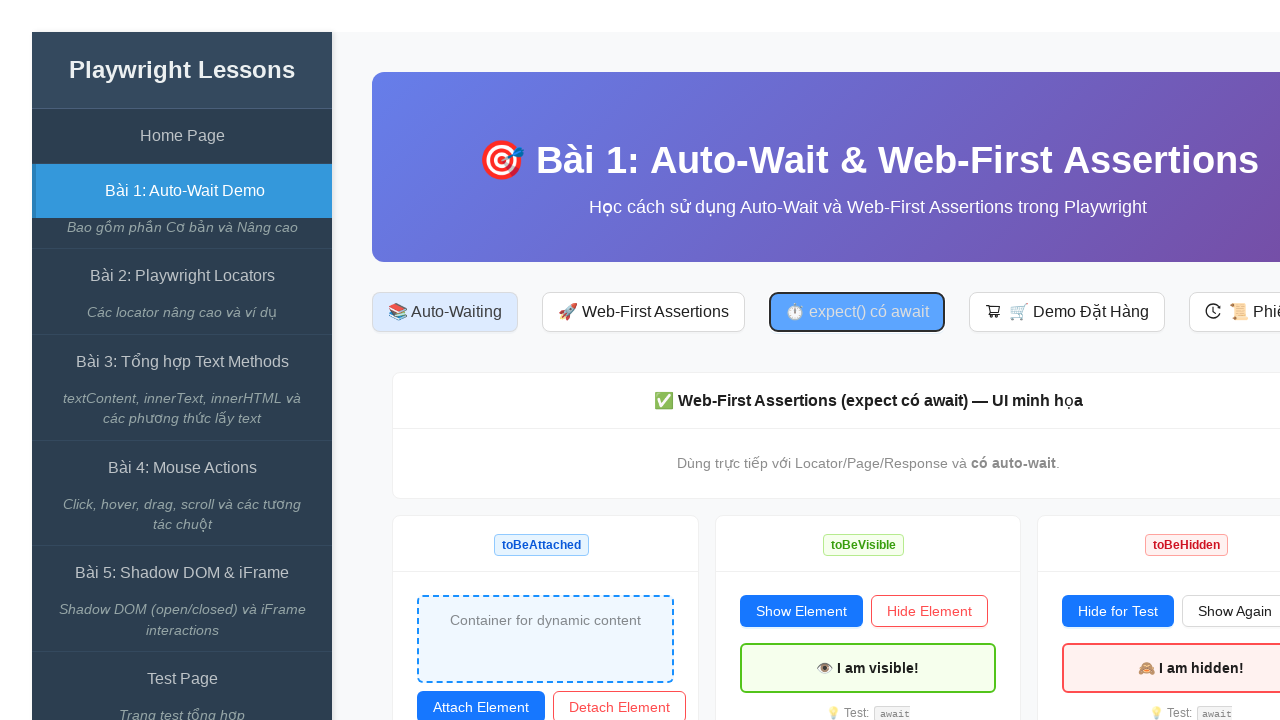

Clicked Set Values button at (1145, 360) on internal:text="Set Values"s
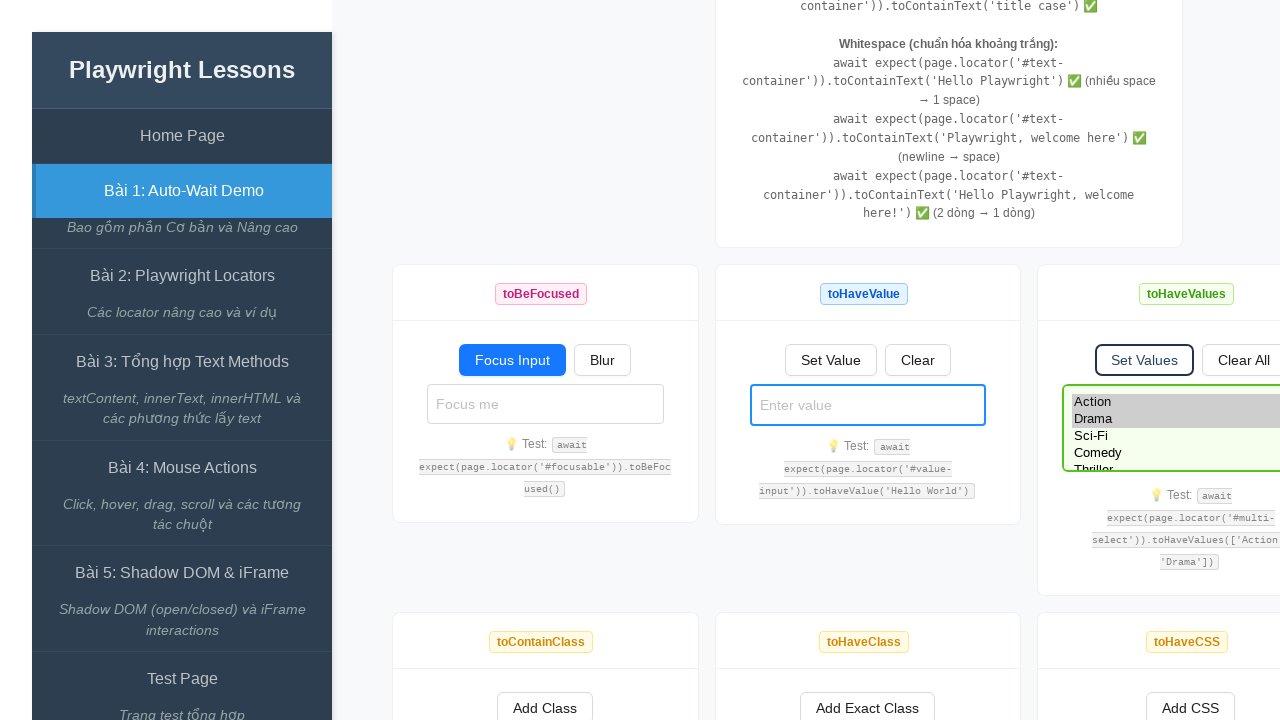

Verified multi-select has values ['Action', 'Drama']
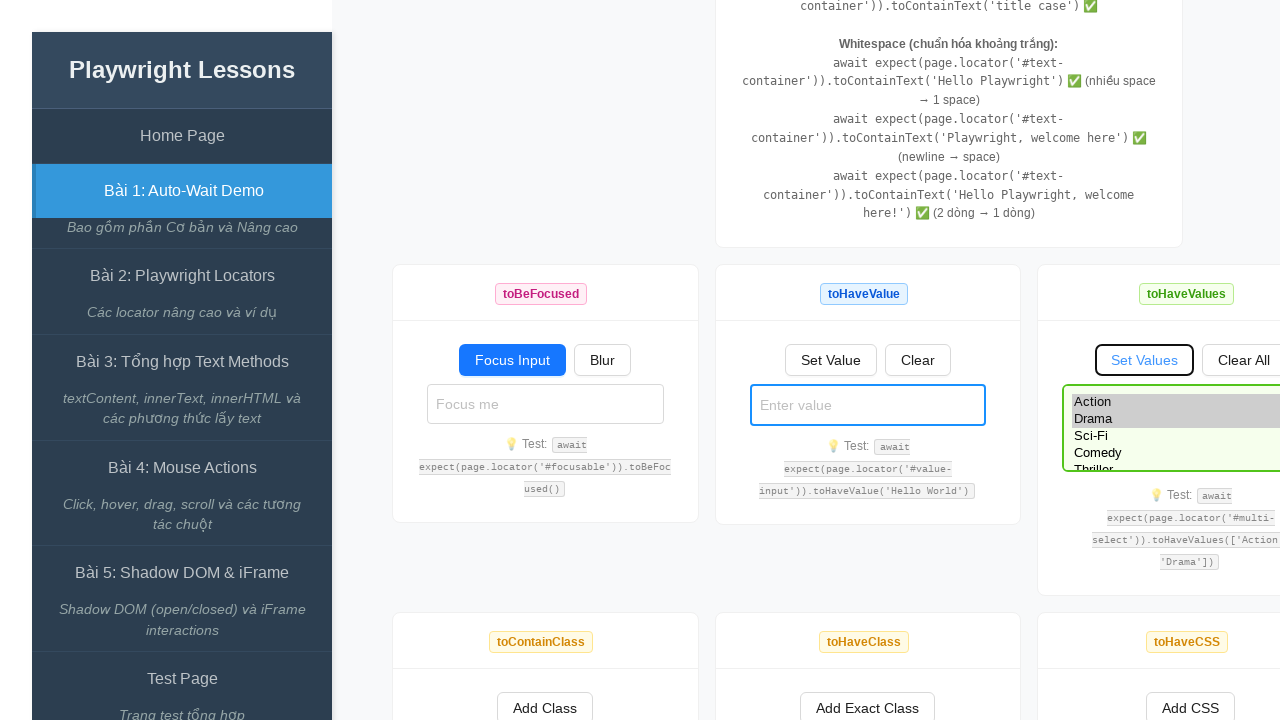

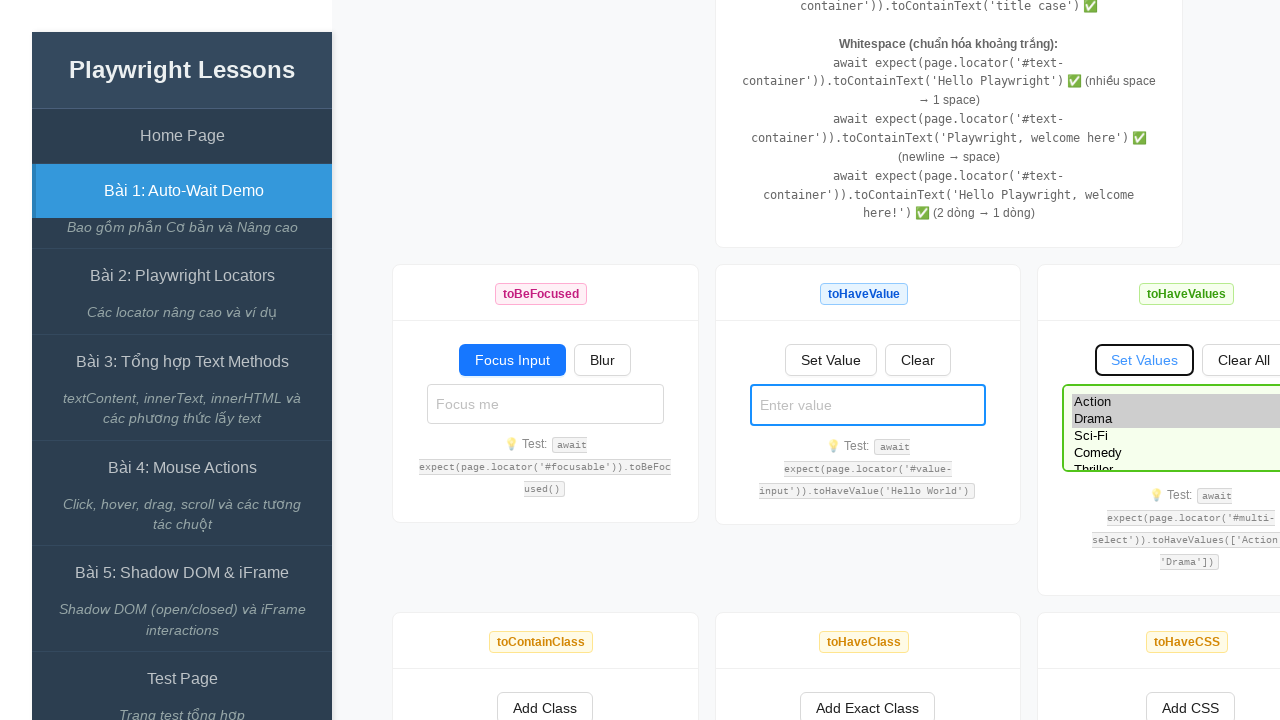